Tests various link types on DemoQA links page - clicks links that open new tabs (and closes them), then clicks API links that trigger different HTTP status responses (created, no-content, moved, bad-request, unauthorized, forbidden, not-found).

Starting URL: https://demoqa.com/links

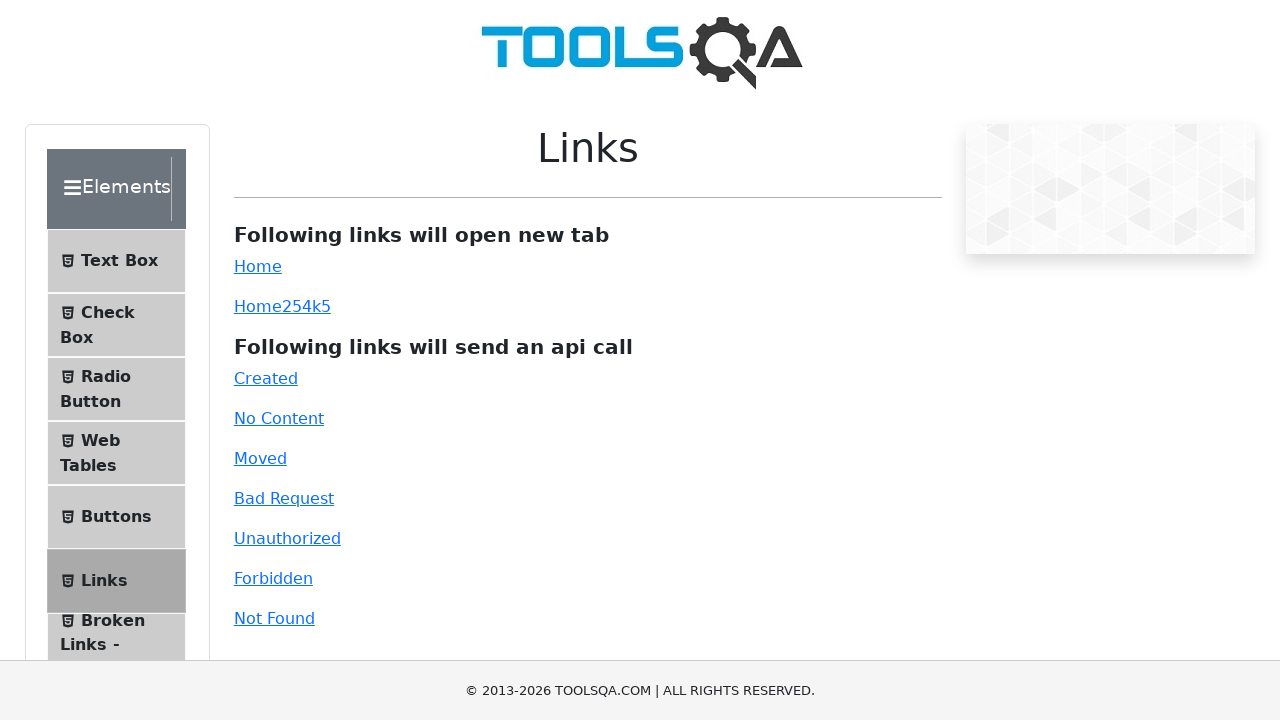

Clicked simple home link which opens a new tab at (258, 266) on #simpleLink
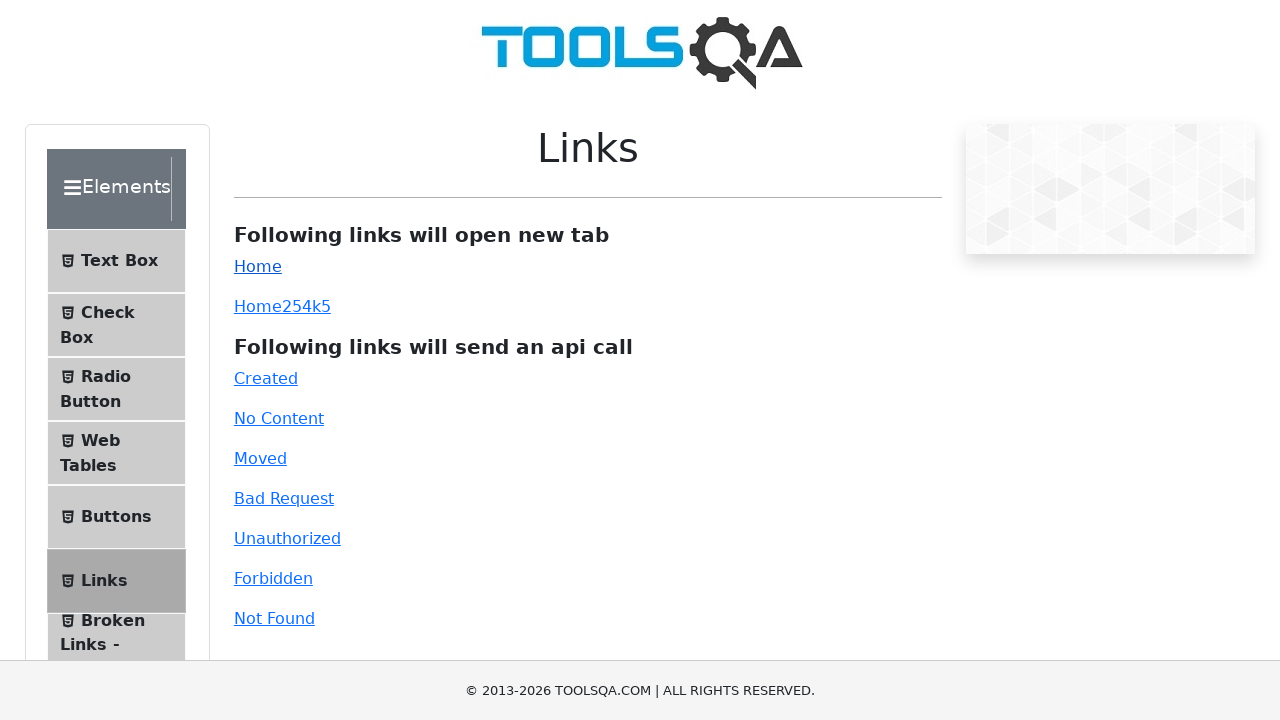

Closed the newly opened tab from simple link
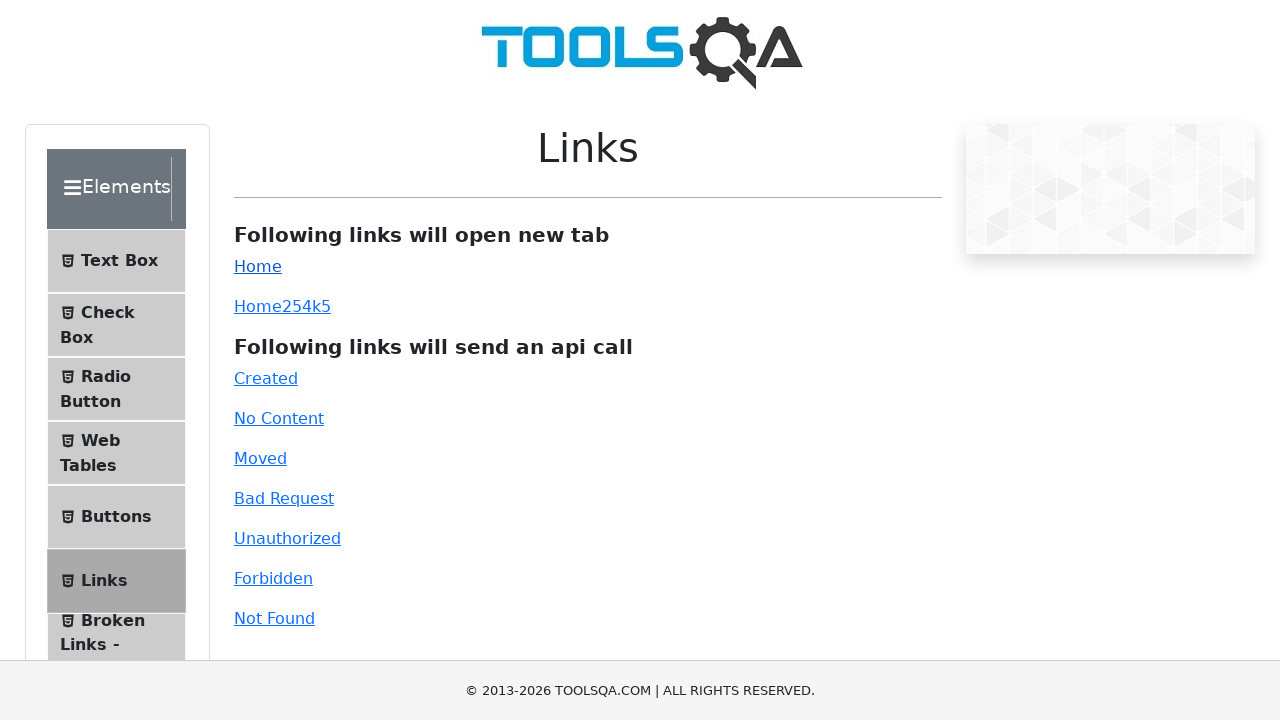

Waited 2 seconds for observation
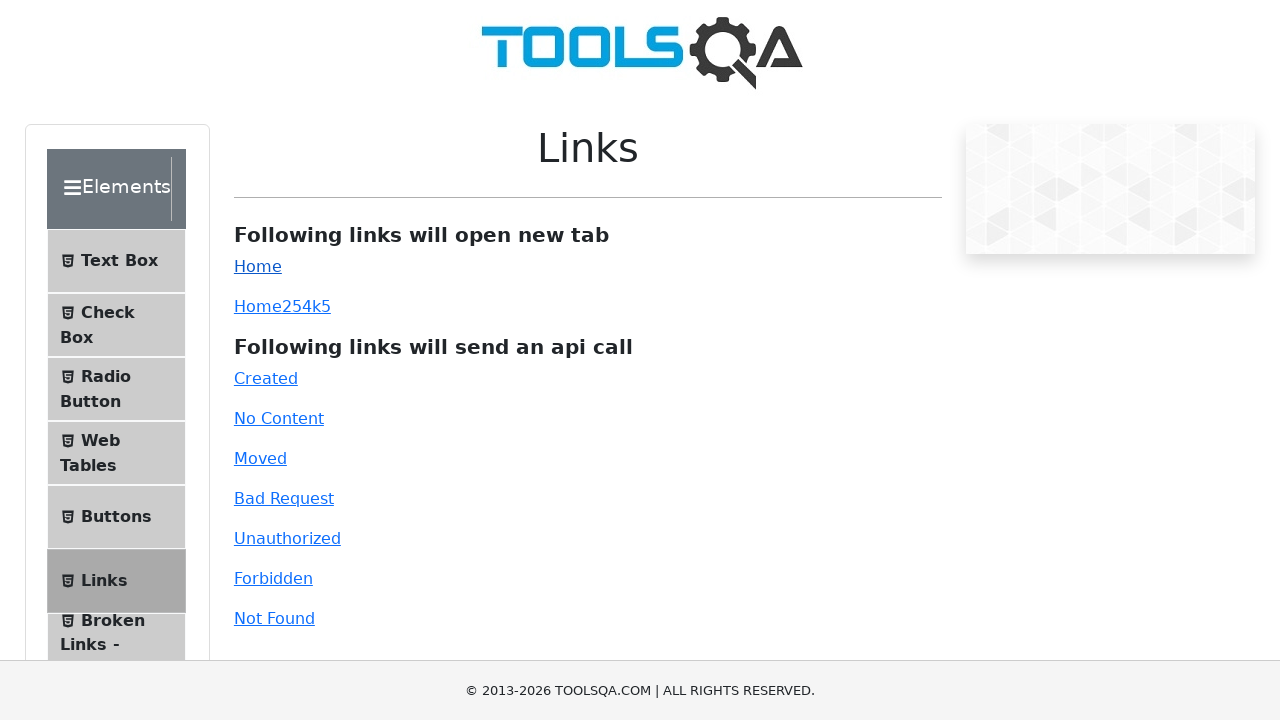

Clicked dynamic home link which opens a new tab at (258, 306) on #dynamicLink
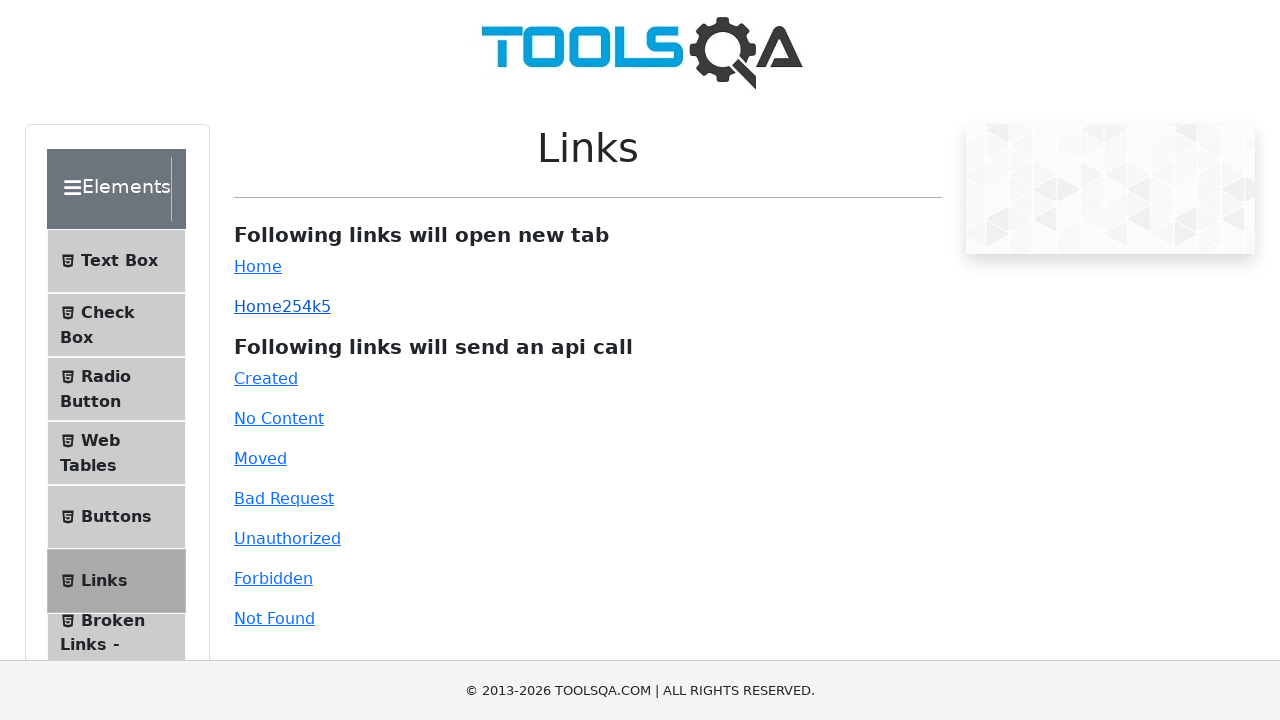

Closed the newly opened tab from dynamic link
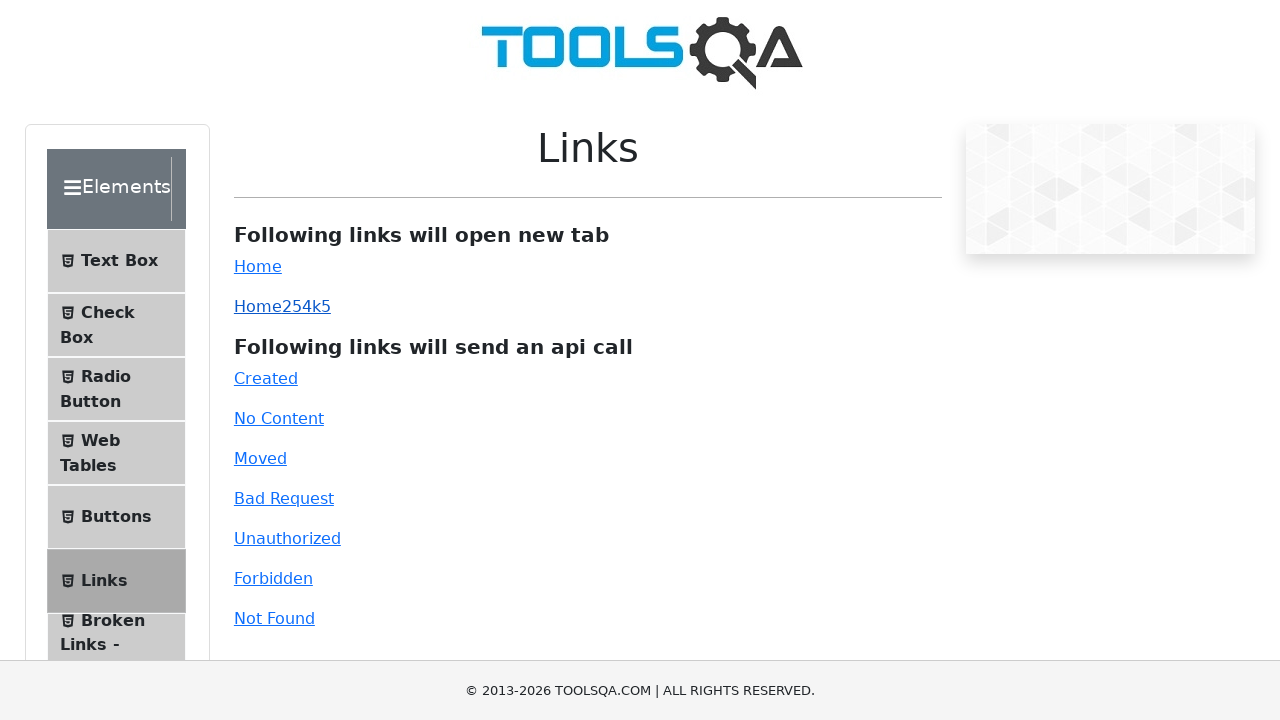

Waited 2 seconds for observation
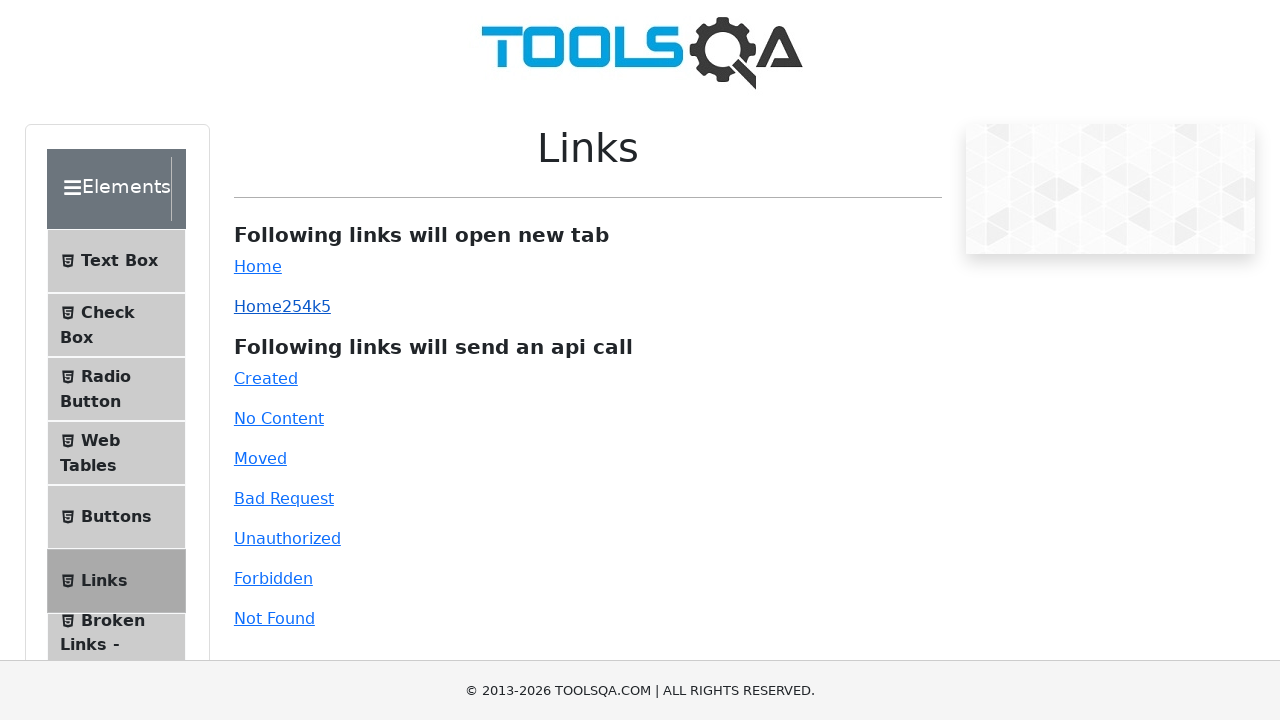

Clicked API link that returns 201 Created status at (266, 378) on #created
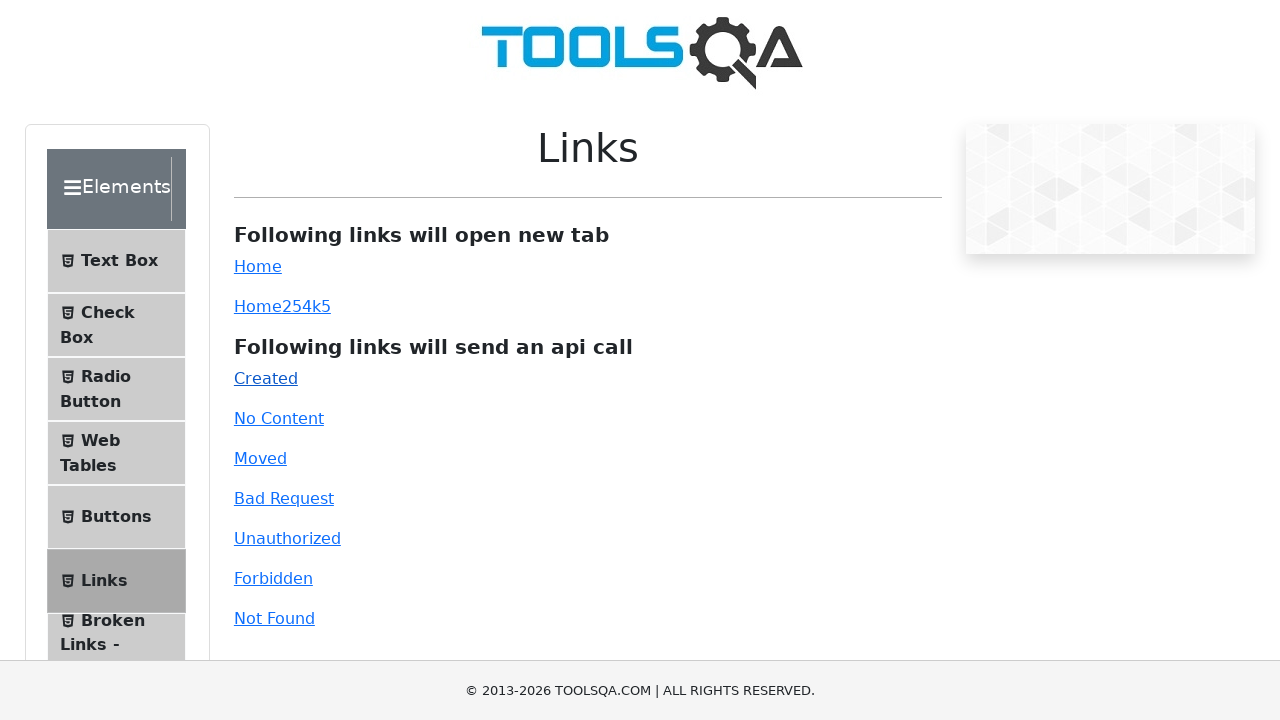

Clicked API link that returns 204 No Content status at (279, 418) on #no-content
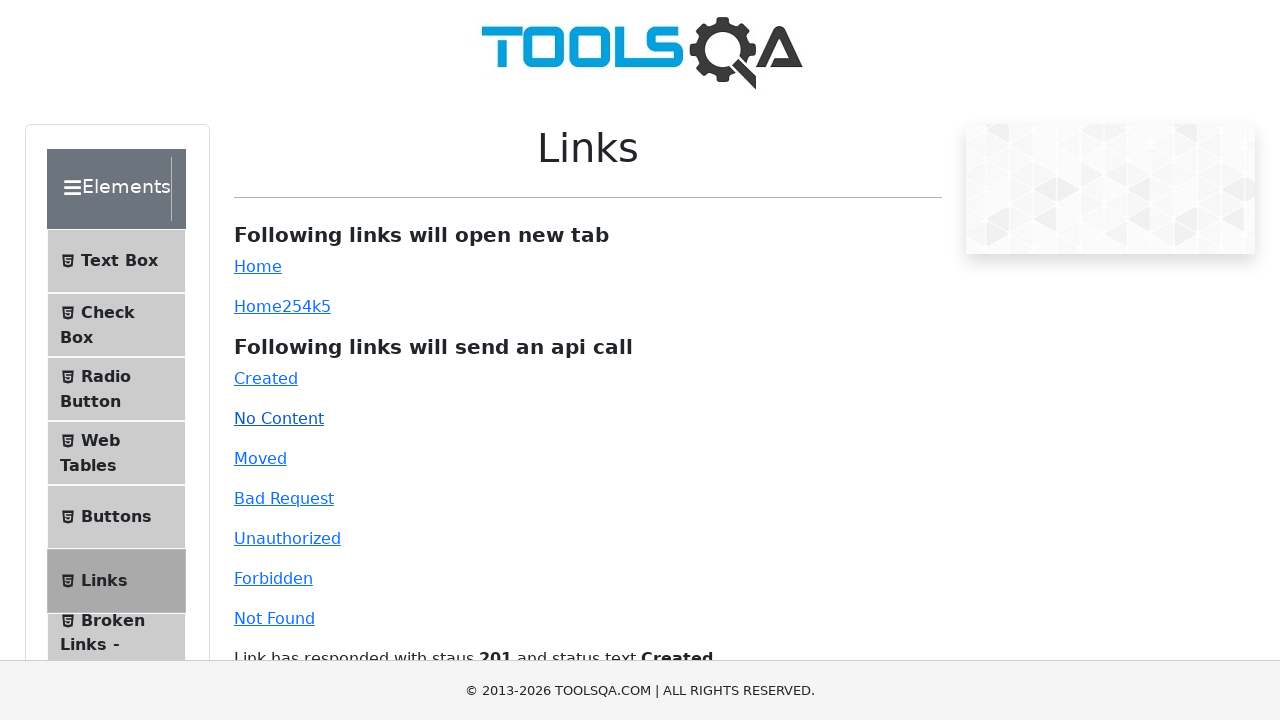

Clicked API link that returns 301 Moved status at (260, 458) on #moved
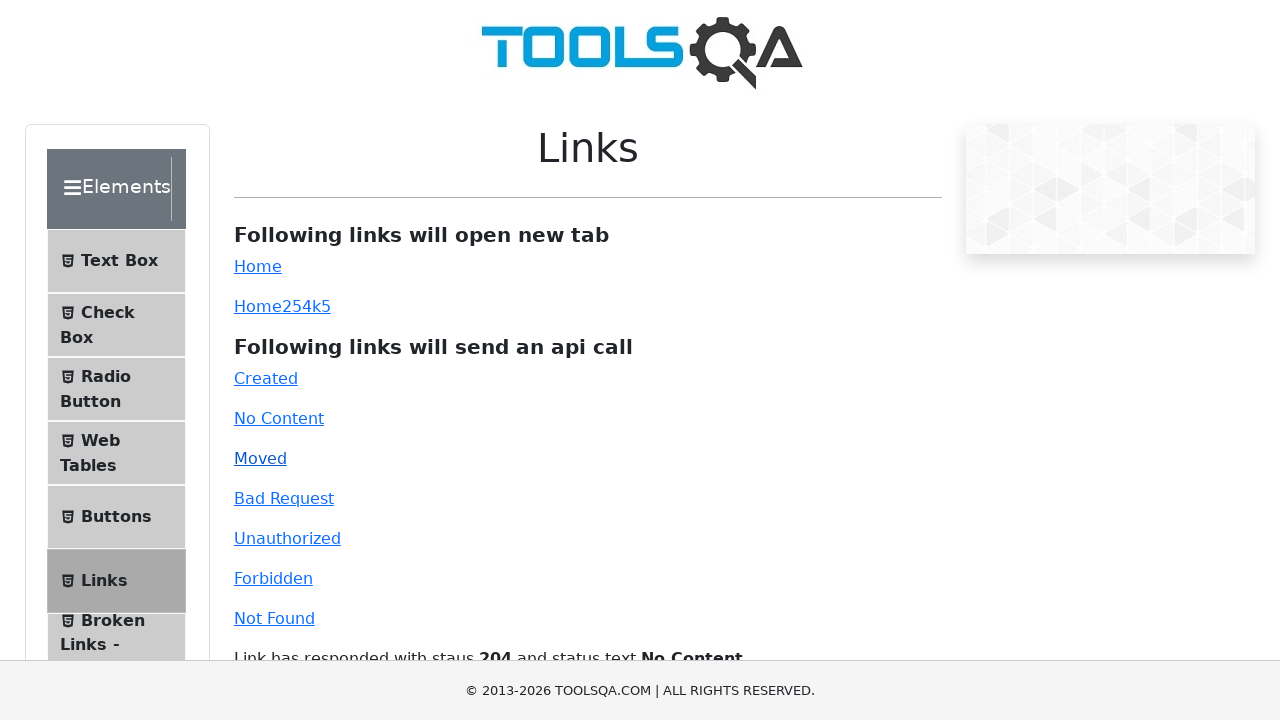

Clicked API link that returns 400 Bad Request status at (284, 498) on #bad-request
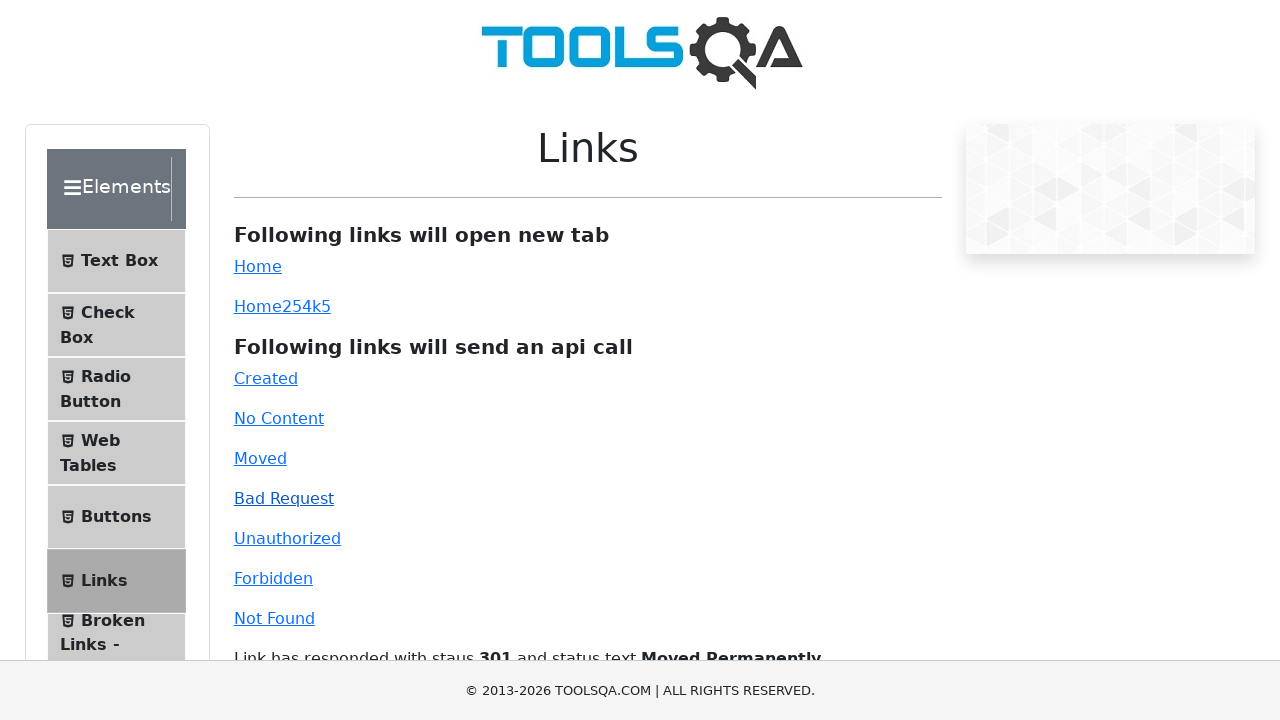

Clicked API link that returns 401 Unauthorized status at (287, 538) on #unauthorized
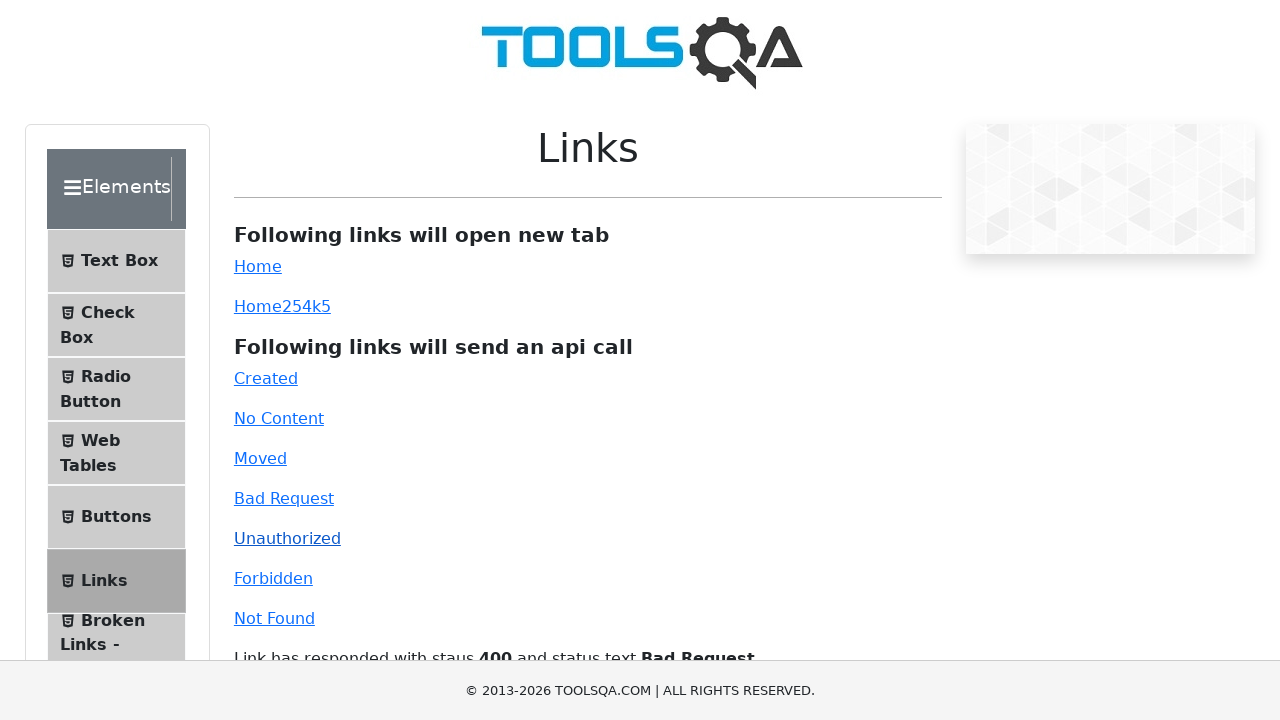

Clicked API link that returns 403 Forbidden status at (273, 578) on #forbidden
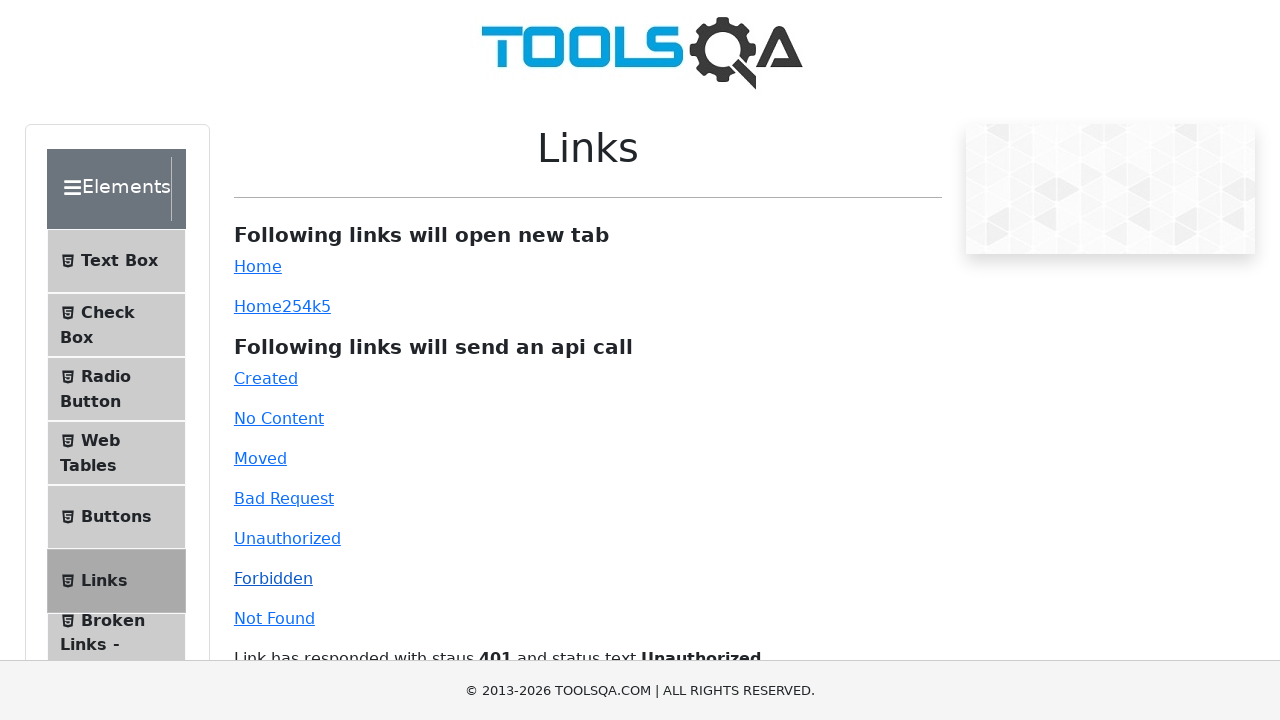

Clicked API link that returns 404 Not Found status at (274, 618) on #invalid-url
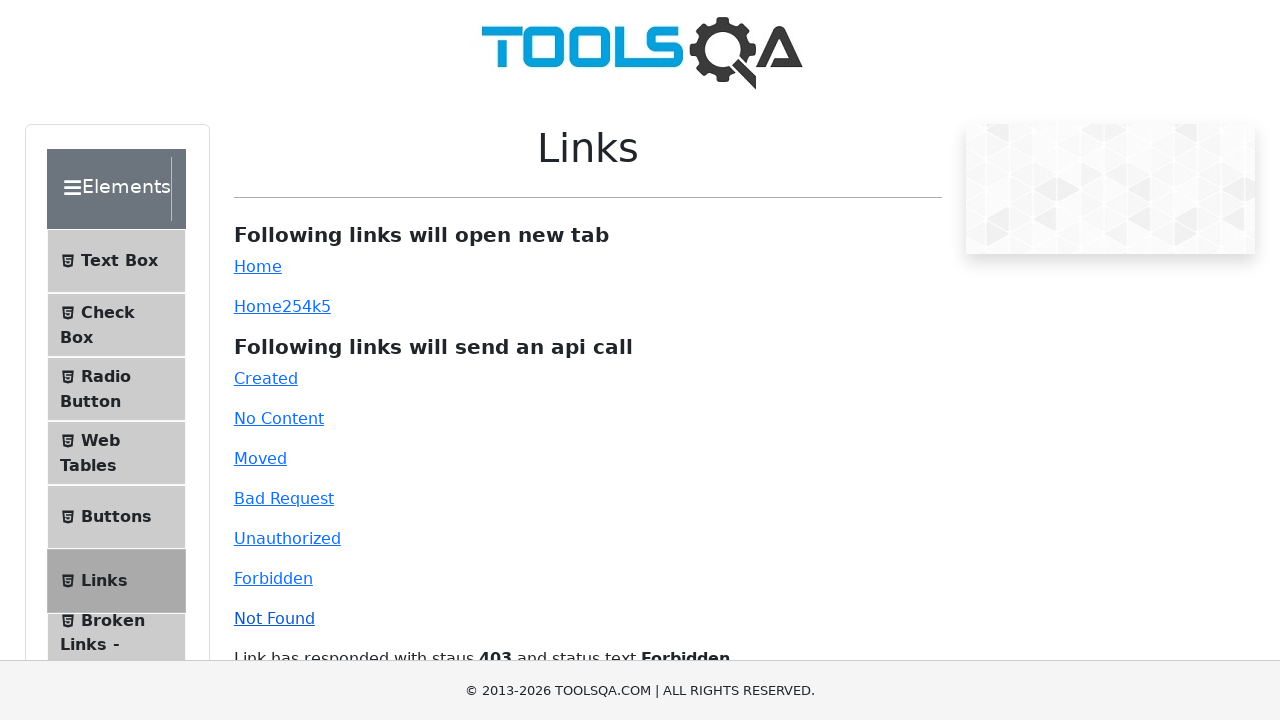

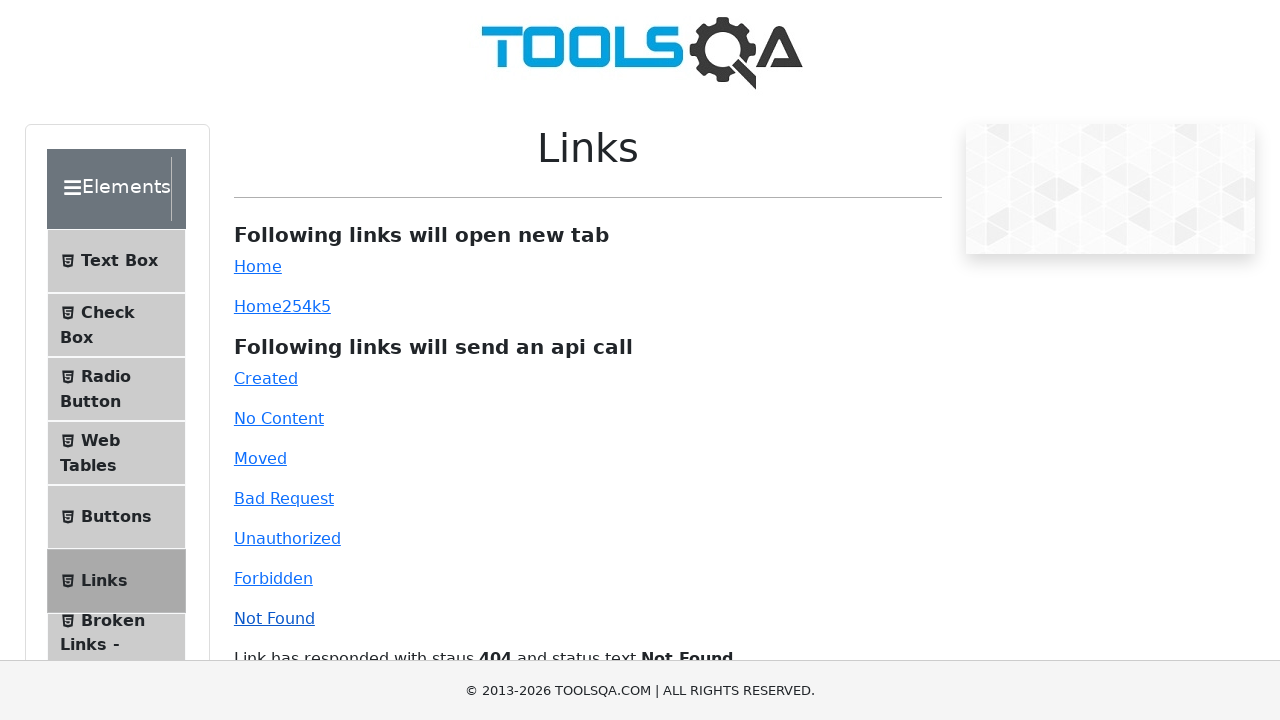